Tests registration form validation with password too short by entering less than 6 characters and verifying error messages

Starting URL: https://alada.vn/tai-khoan/dang-ky.html

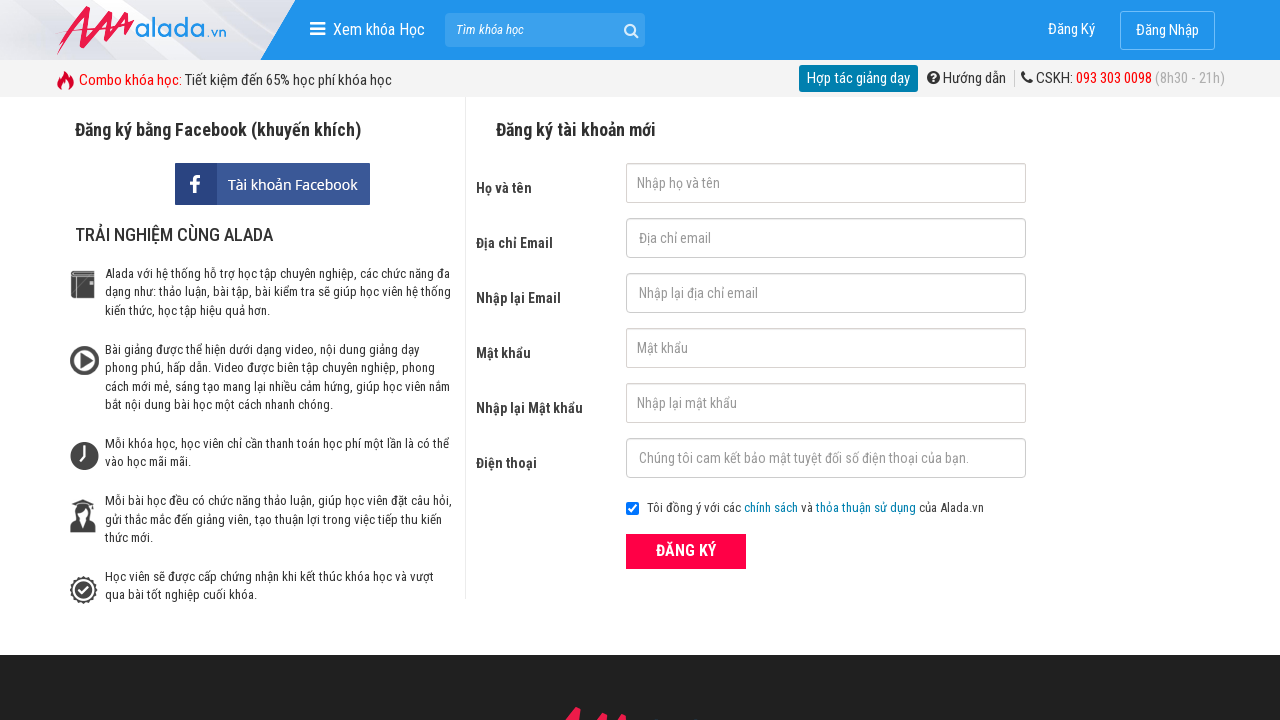

Filled first name field with 'Kim Kim' on #txtFirstname
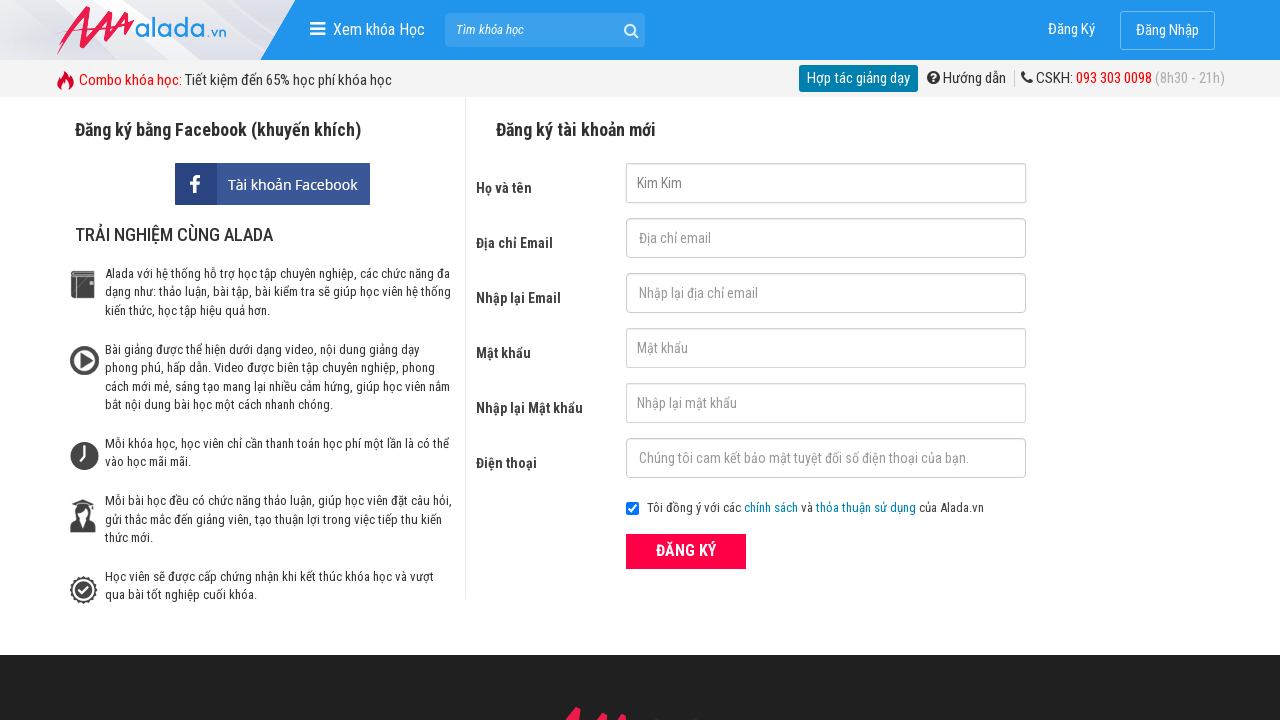

Filled email field with 'kim@gmail.com' on #txtEmail
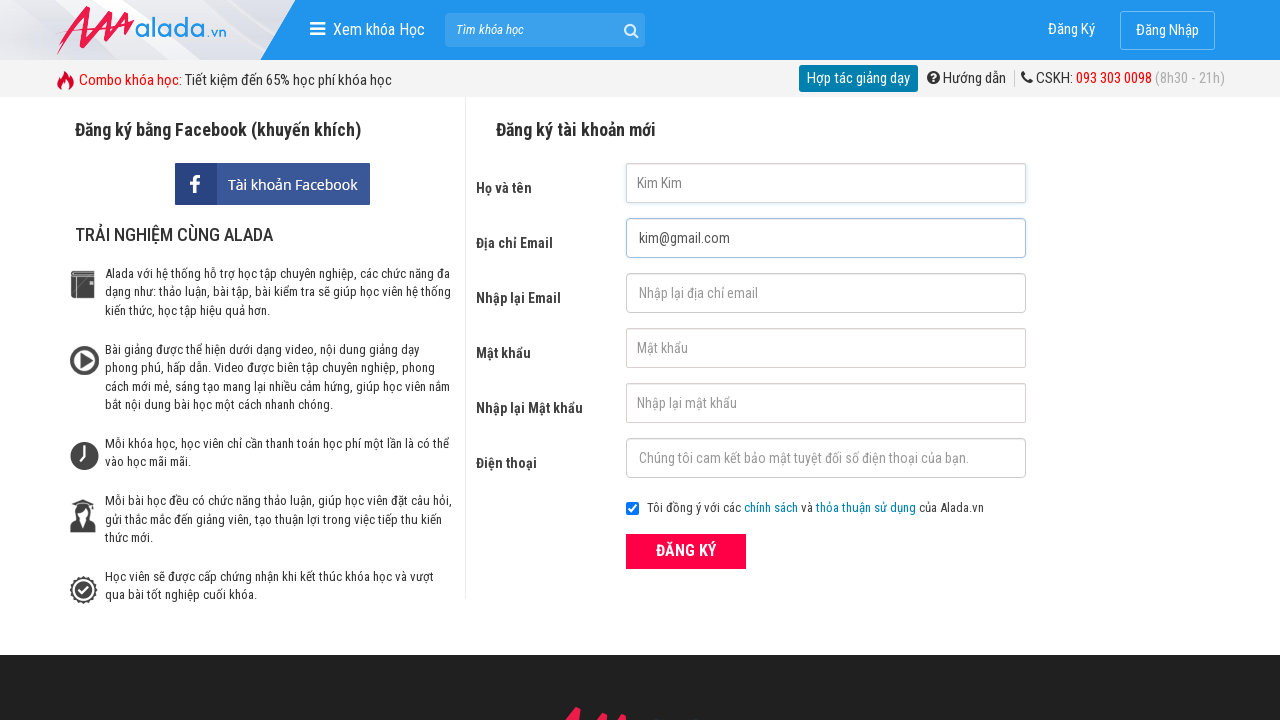

Filled confirm email field with 'kim@gmail.com' on #txtCEmail
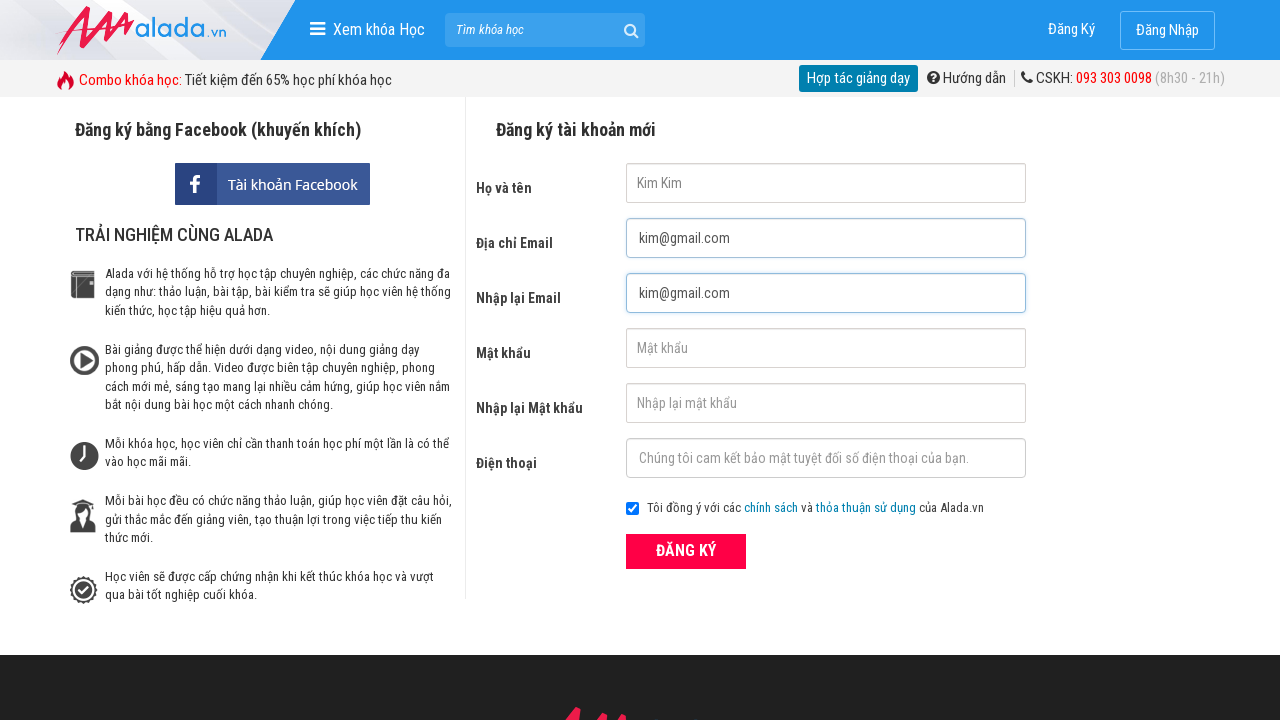

Filled password field with '123' (less than 6 characters) on #txtPassword
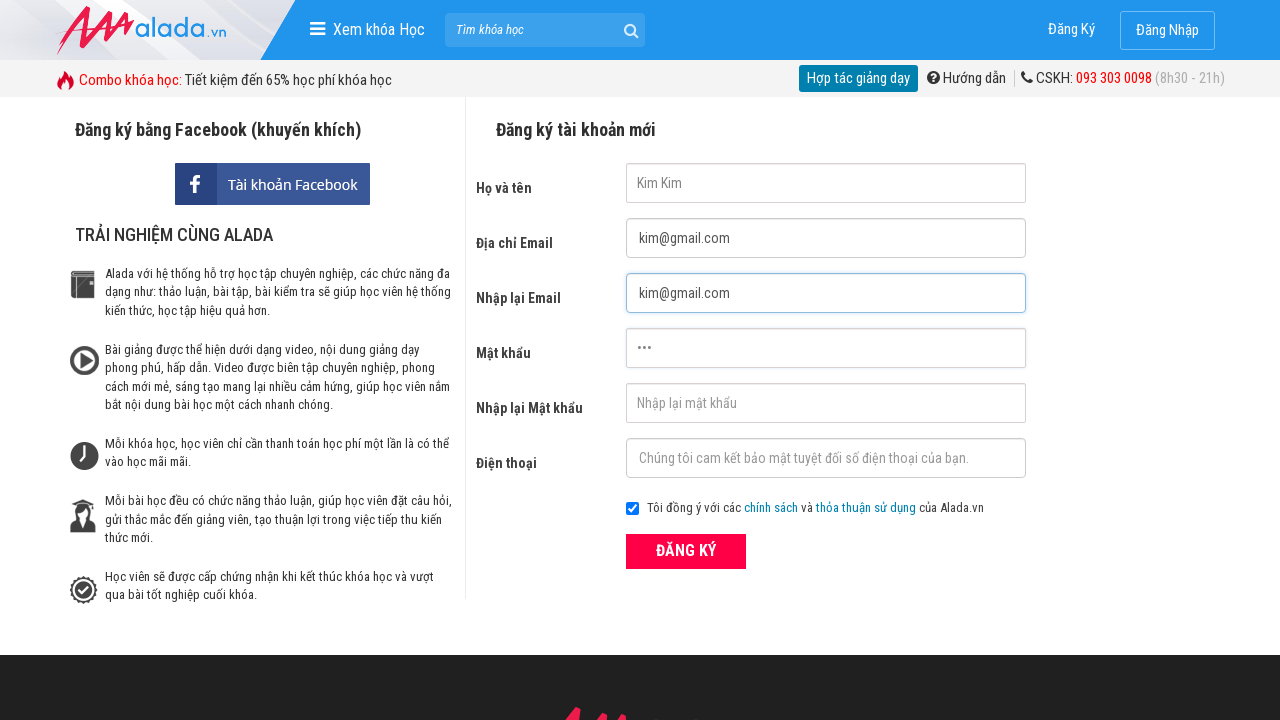

Filled confirm password field with '123' on #txtCPassword
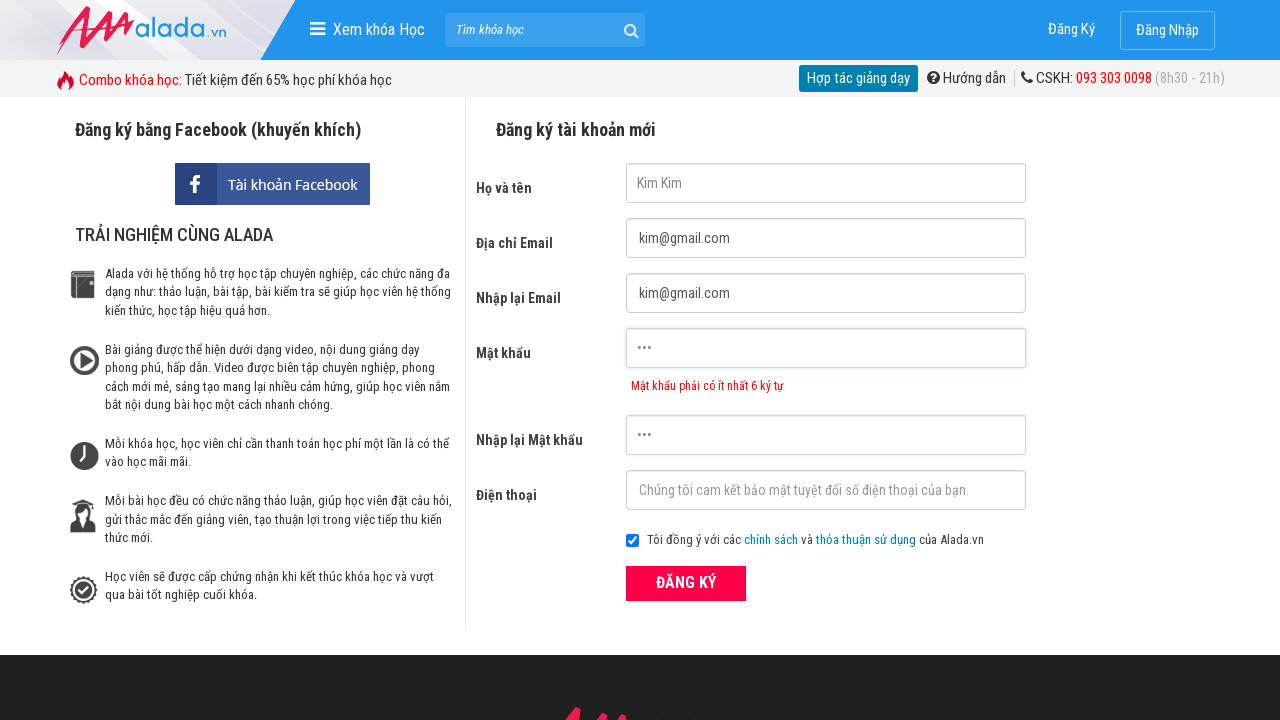

Filled phone field with '0972548691' on #txtPhone
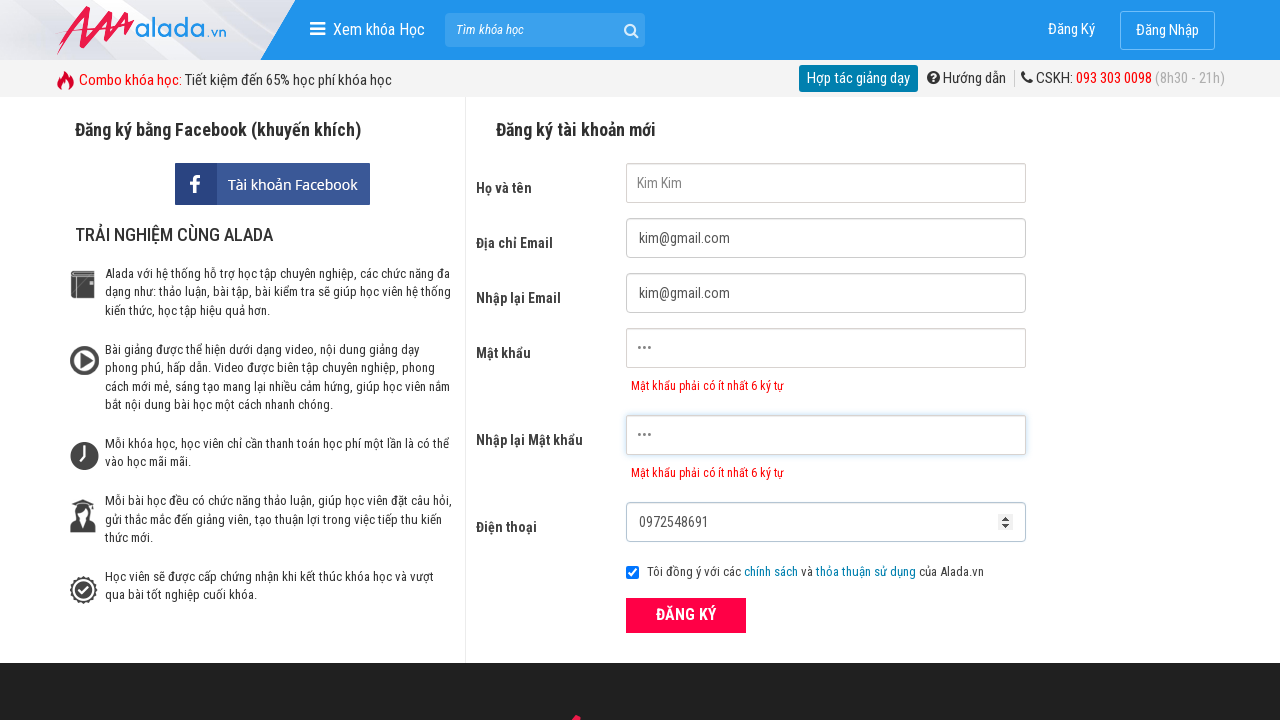

Clicked ĐĂNG KÝ (Register) button at (686, 615) on xpath=//form[@id='frmLogin']//button[text()='ĐĂNG KÝ']
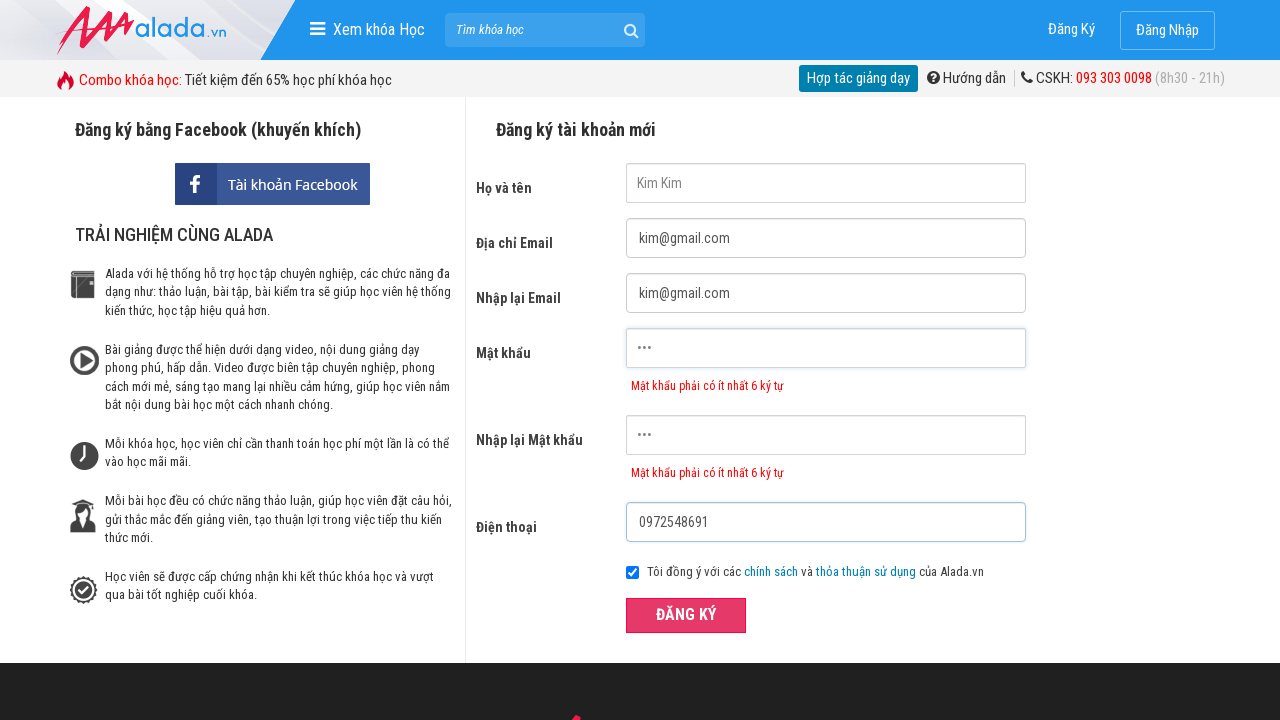

Password error message appeared
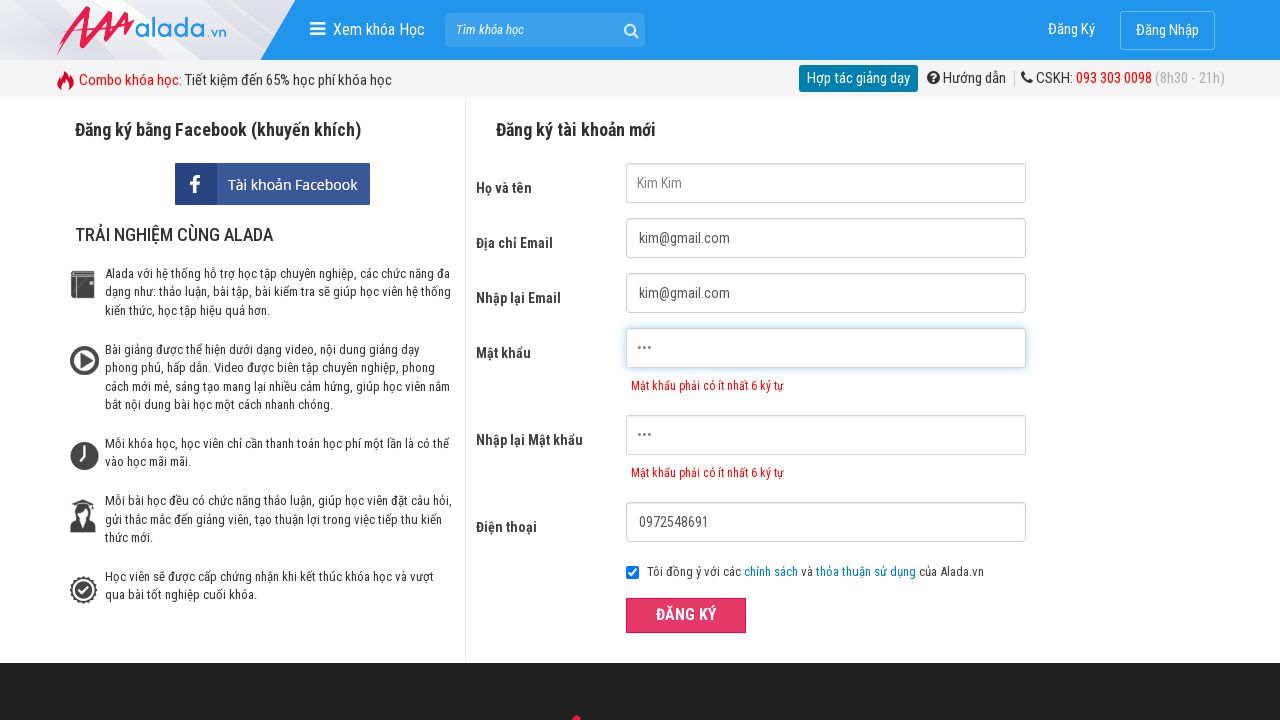

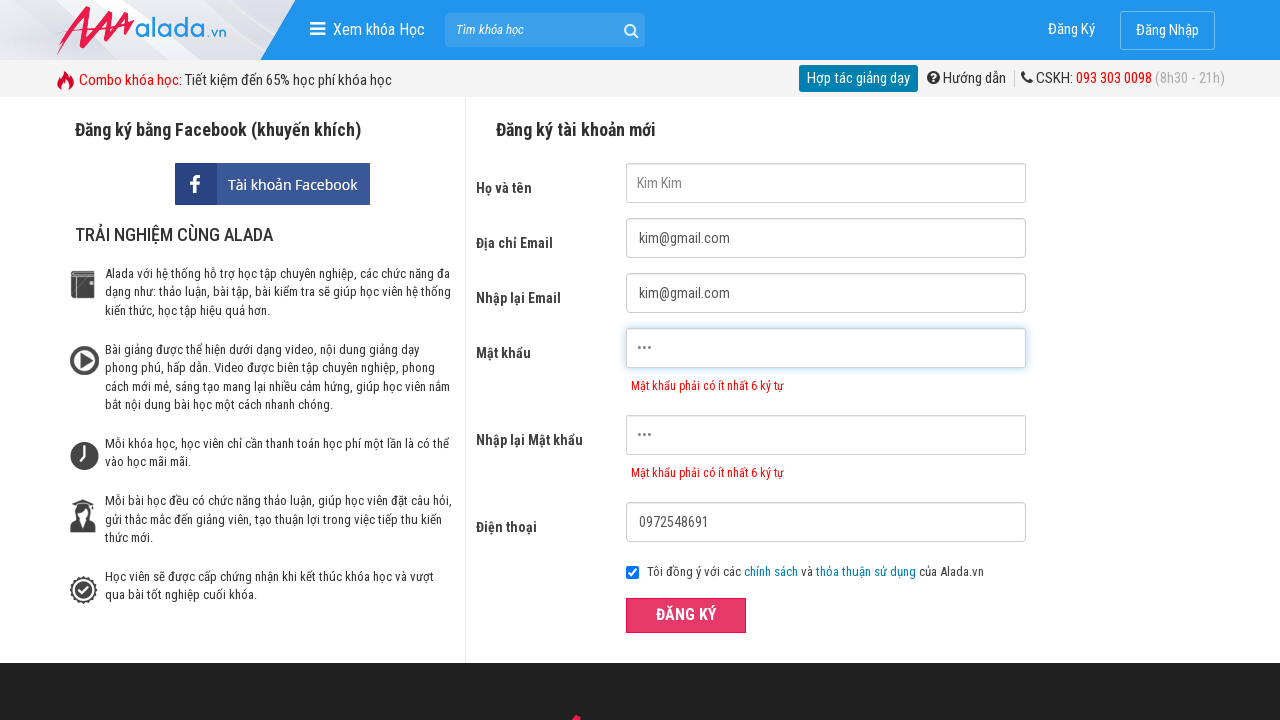